Tests JavaScript confirm dialog by triggering it and dismissing it

Starting URL: https://the-internet.herokuapp.com/javascript_alerts

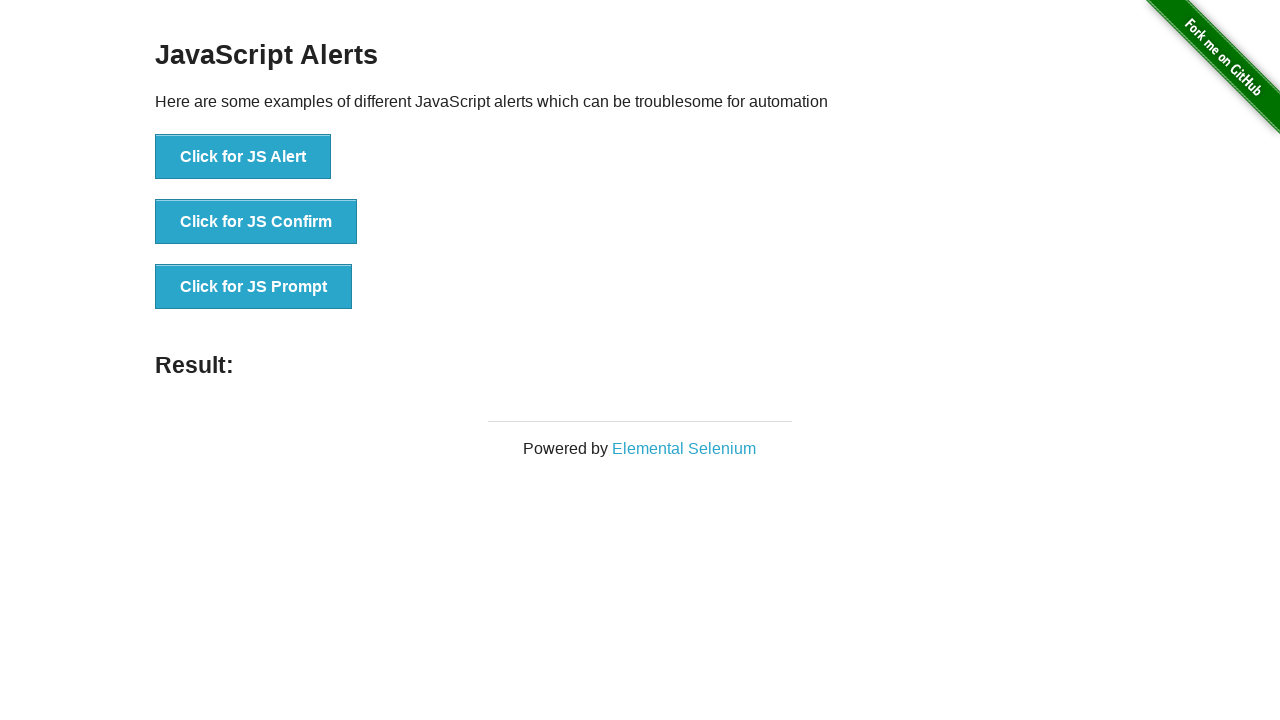

Clicked button to trigger JavaScript confirm dialog at (256, 222) on xpath=//button[@onclick='jsConfirm()']
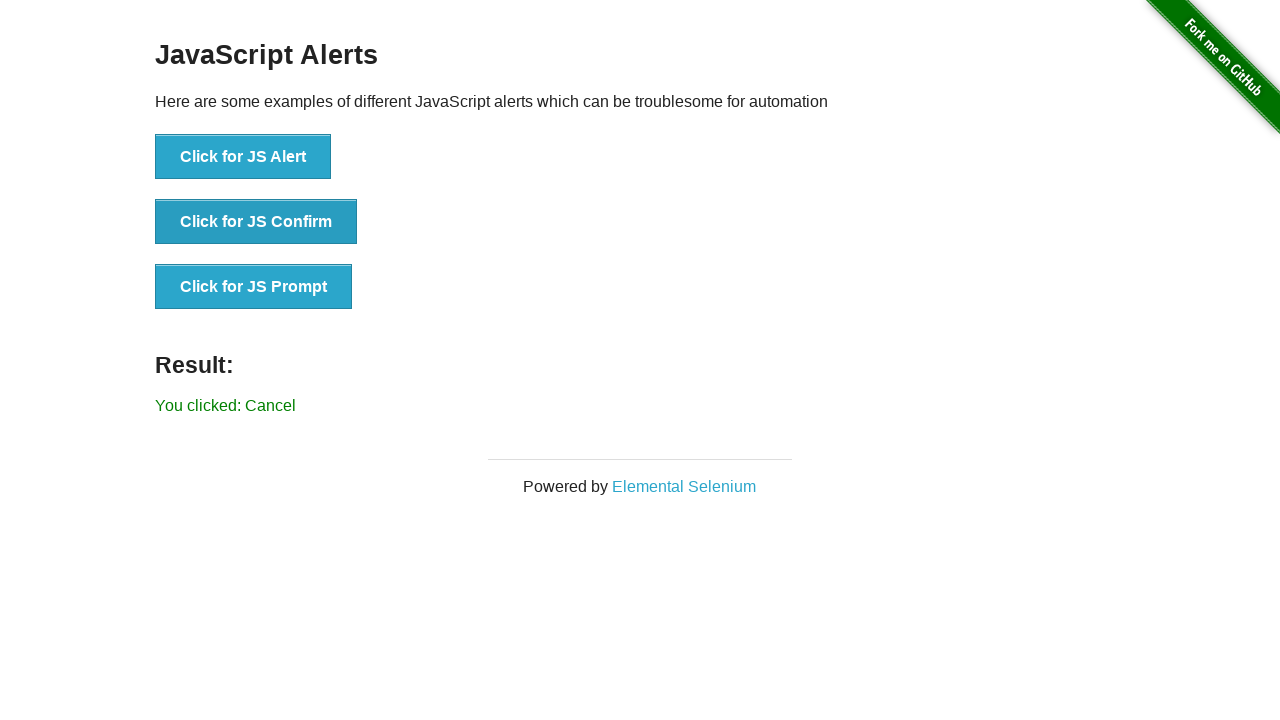

Set up dialog handler to dismiss the confirm dialog
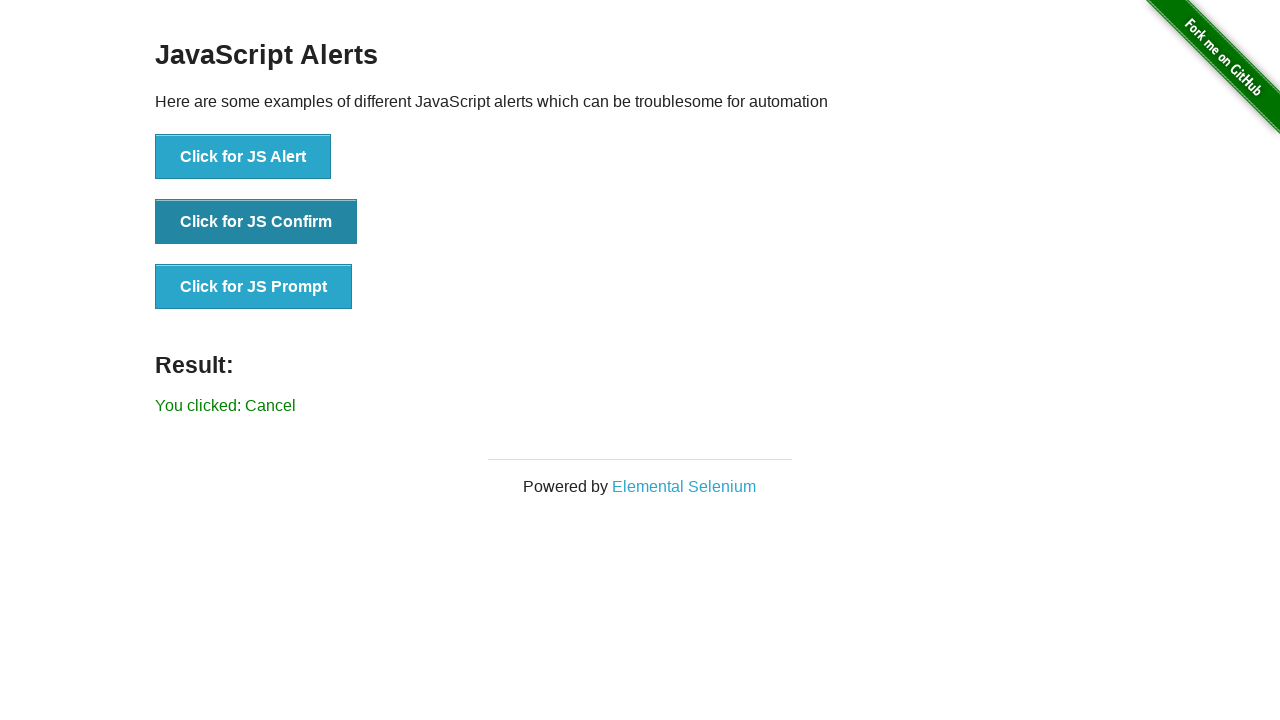

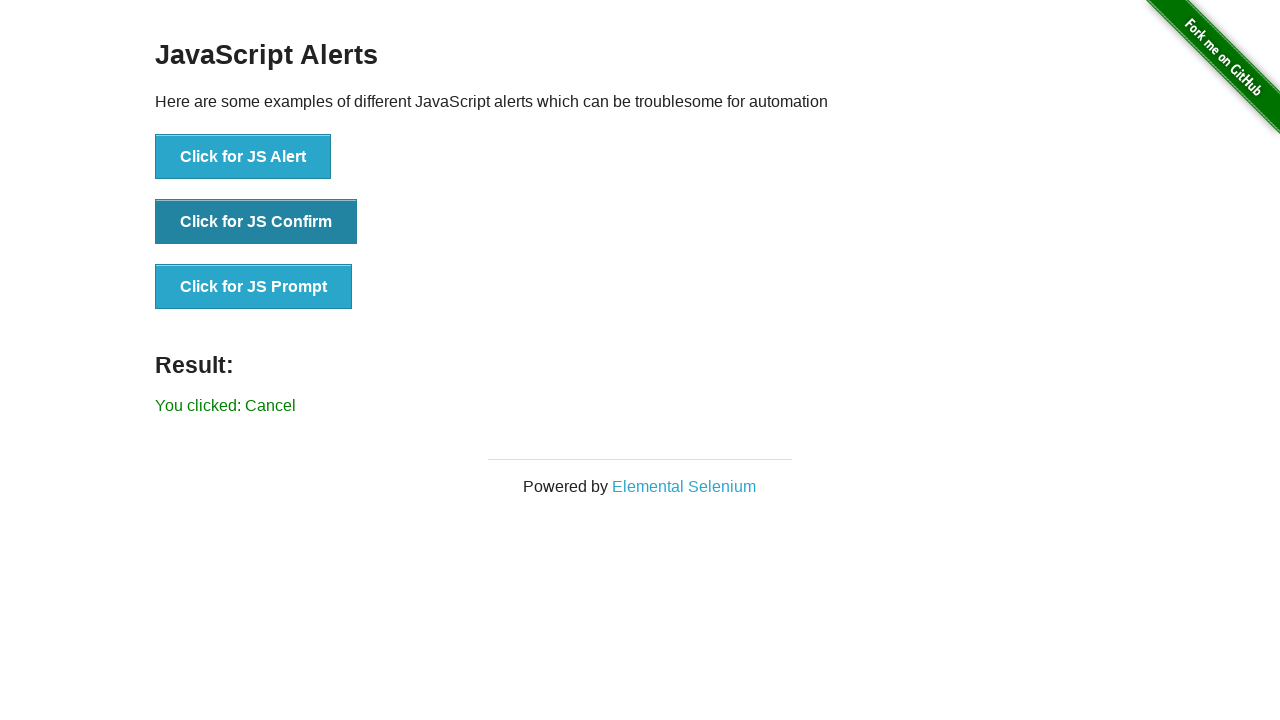